Searches for bags on Ajio website, filters by Men's Fashion Bags category, and verifies that product information is displayed correctly

Starting URL: https://www.ajio.com/

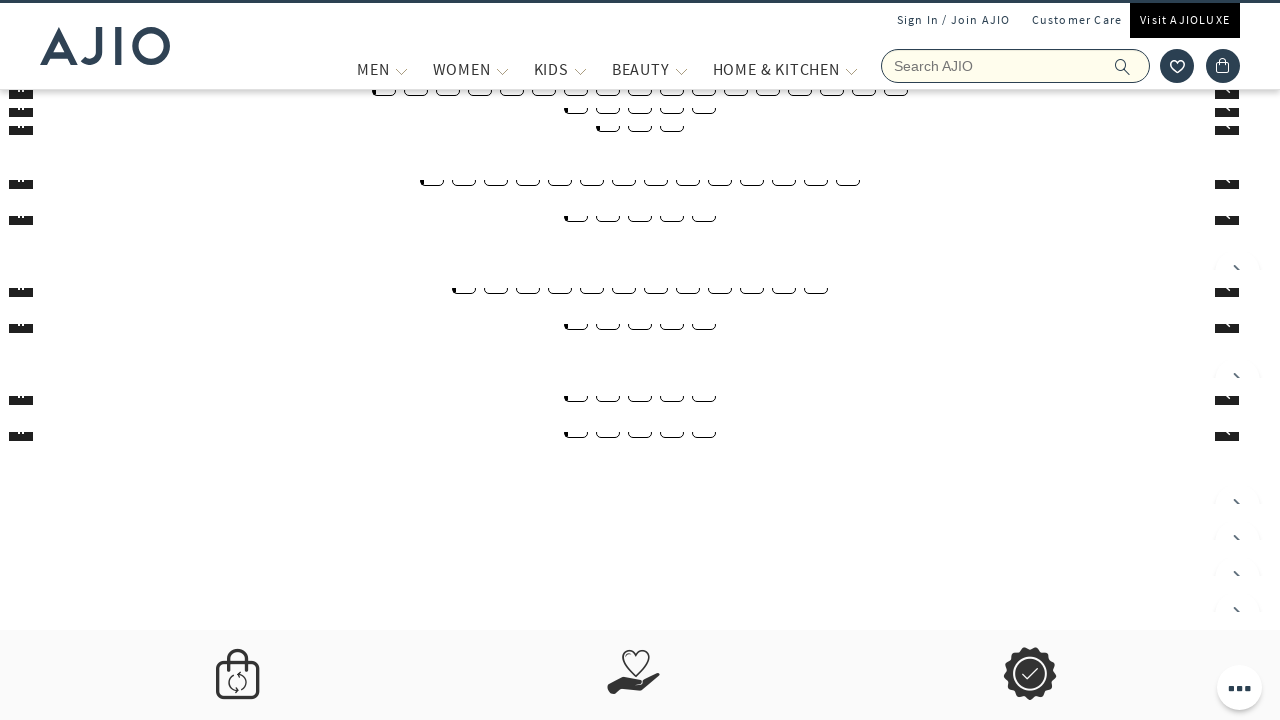

Filled search field with 'Bags' on input[name='searchVal']
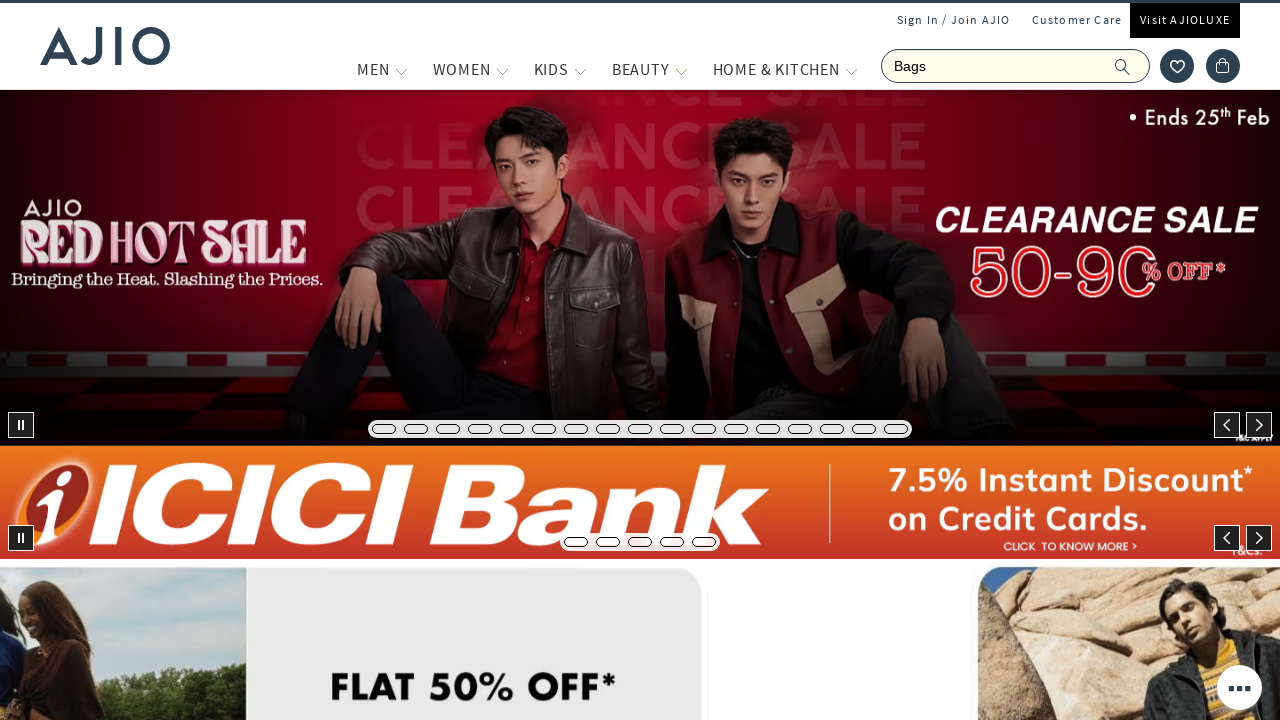

Clicked search button at (1123, 66) on span.ic-search
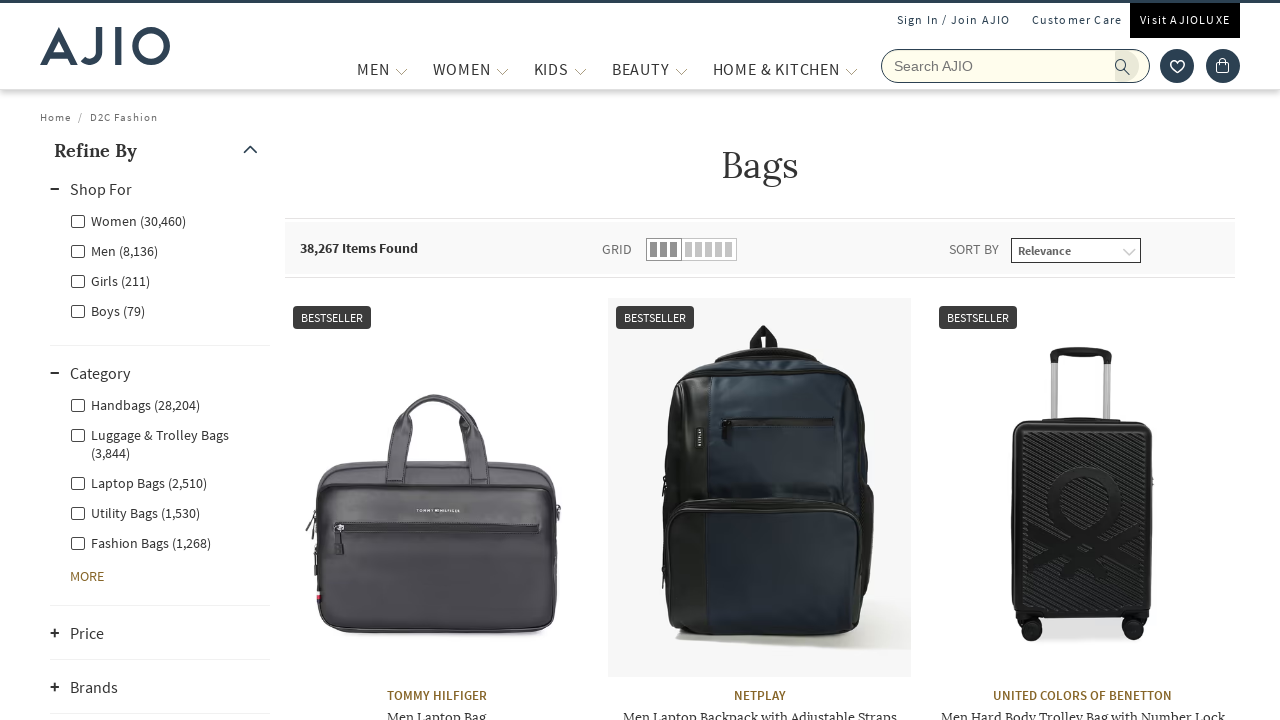

Clicked Men gender filter at (114, 250) on label[for='Men']
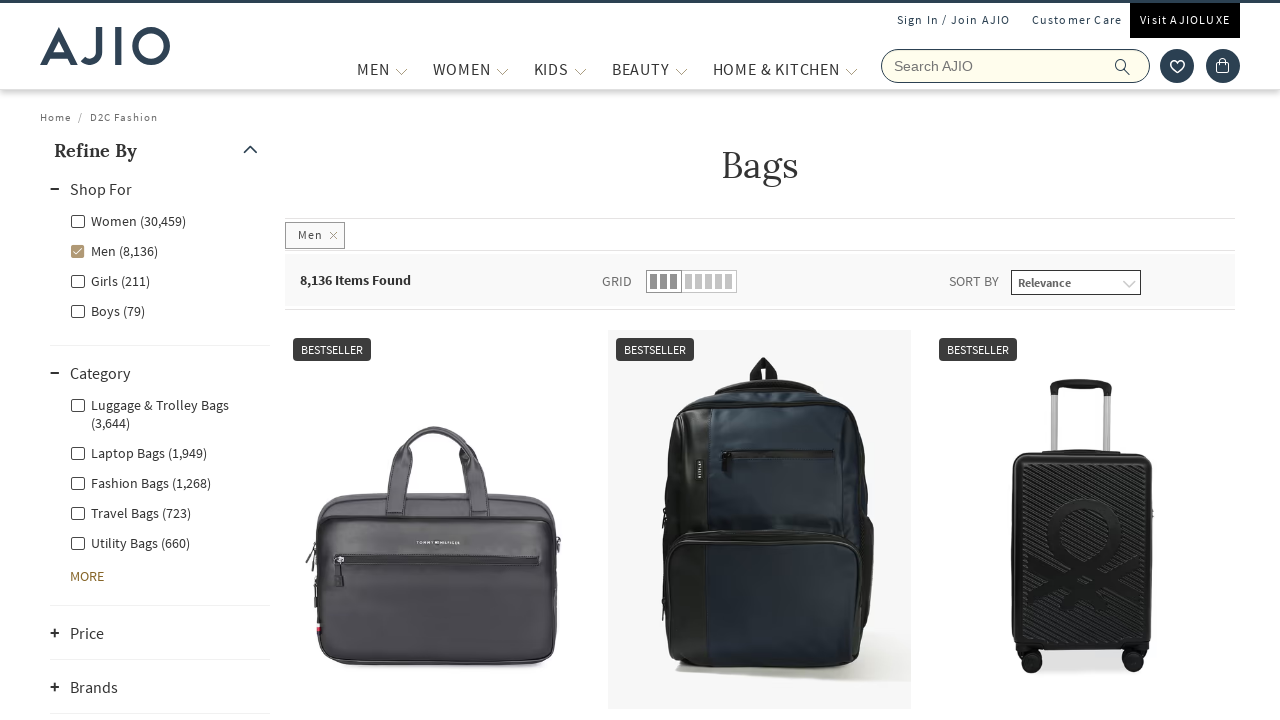

Waited 3 seconds for page to update after Men filter
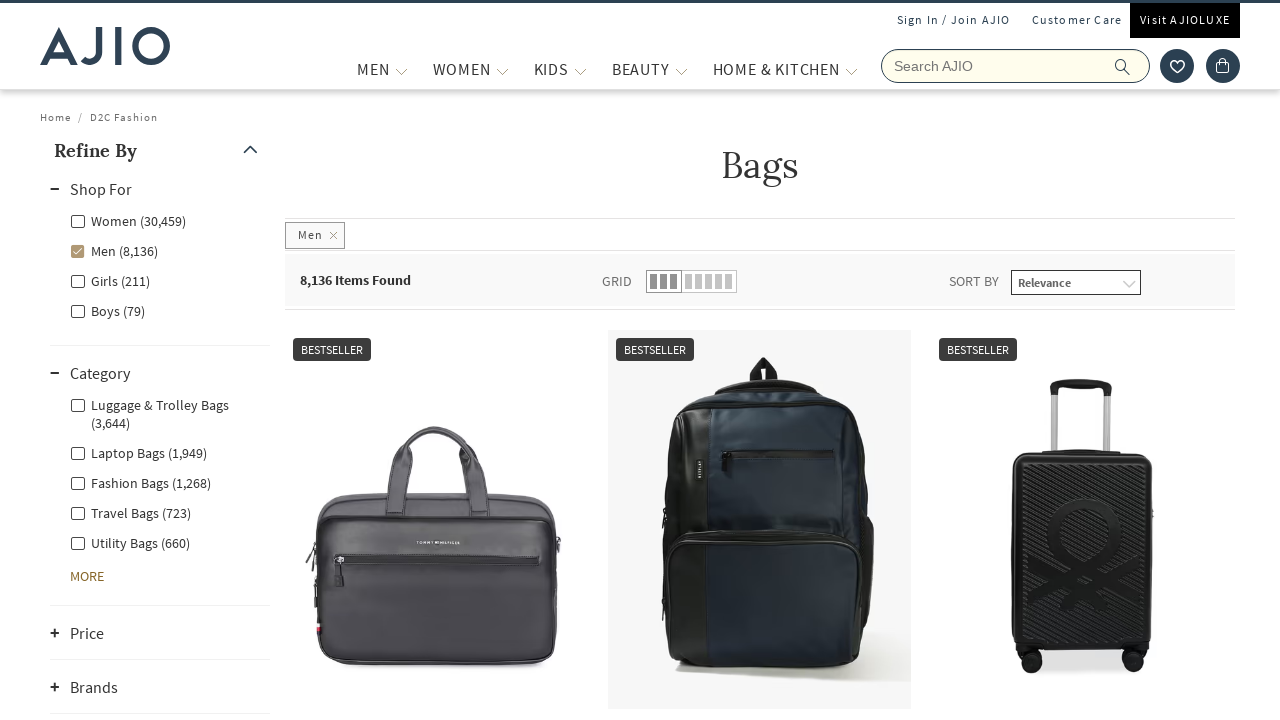

Clicked Men - Fashion Bags category filter at (140, 482) on label[for='Men - Fashion Bags']
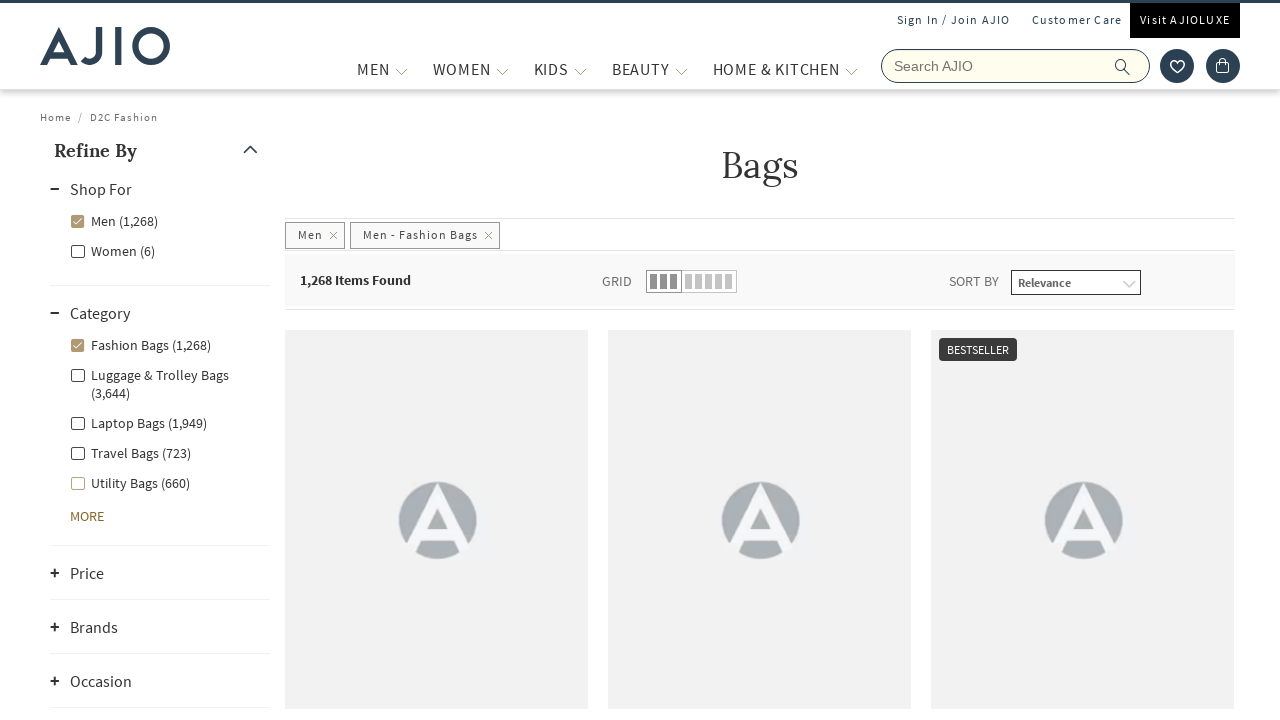

Waited 2 seconds for filtered results to load
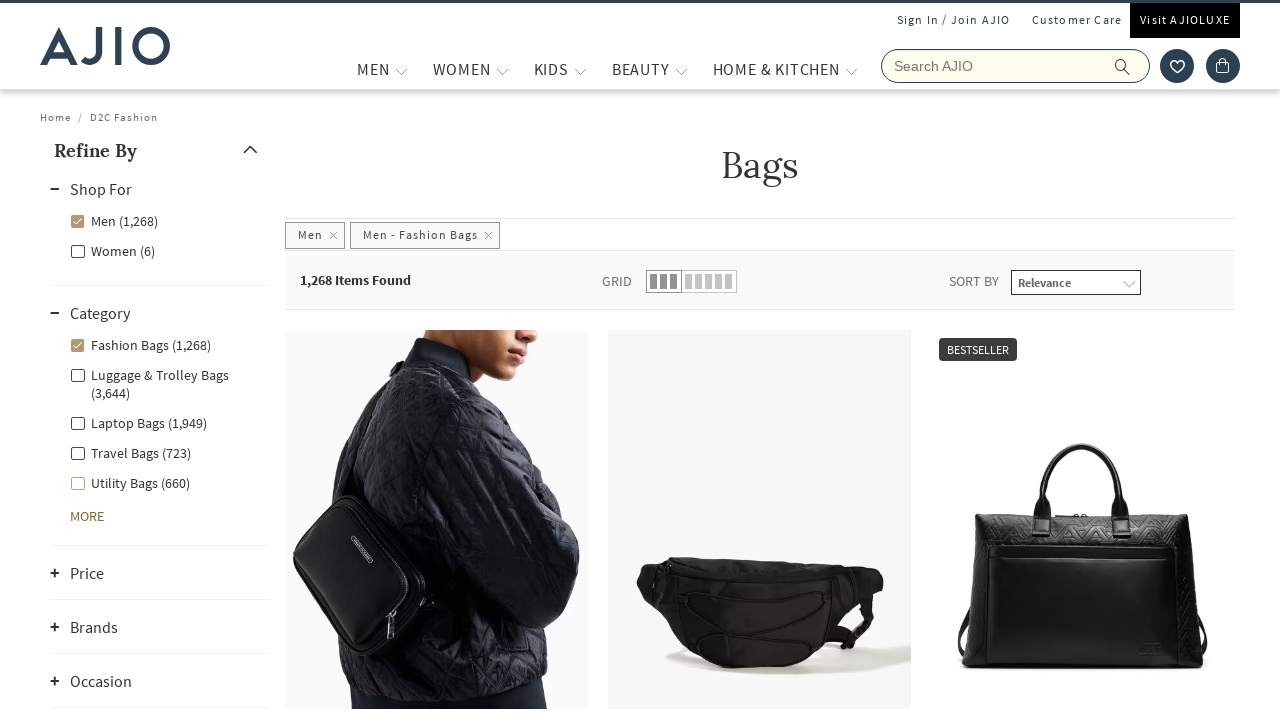

Verified items count is displayed
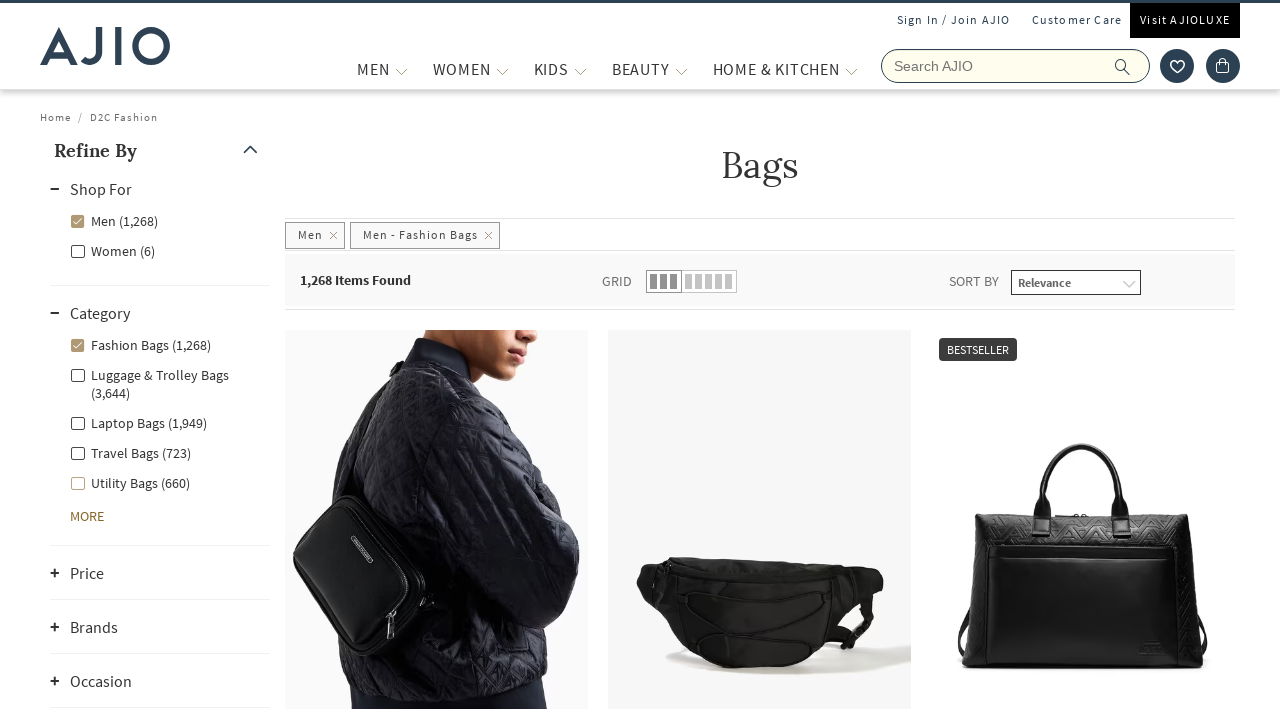

Verified brand names are displayed
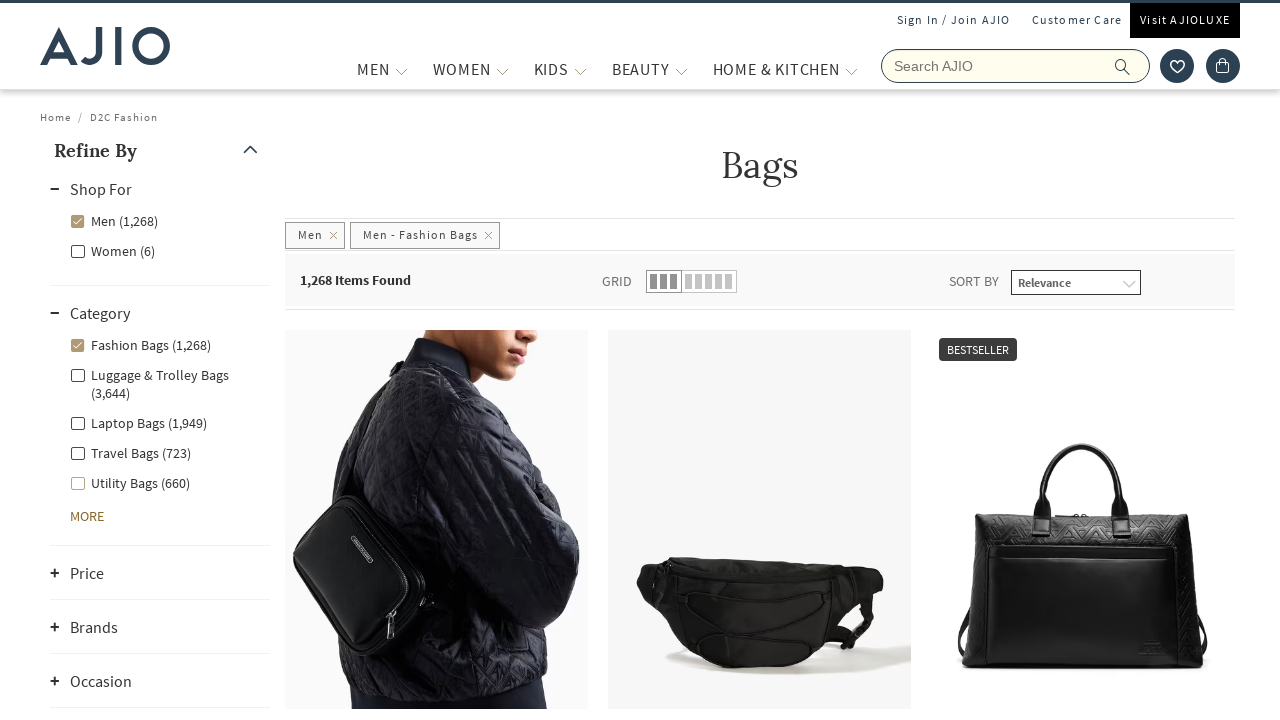

Verified bag names are displayed
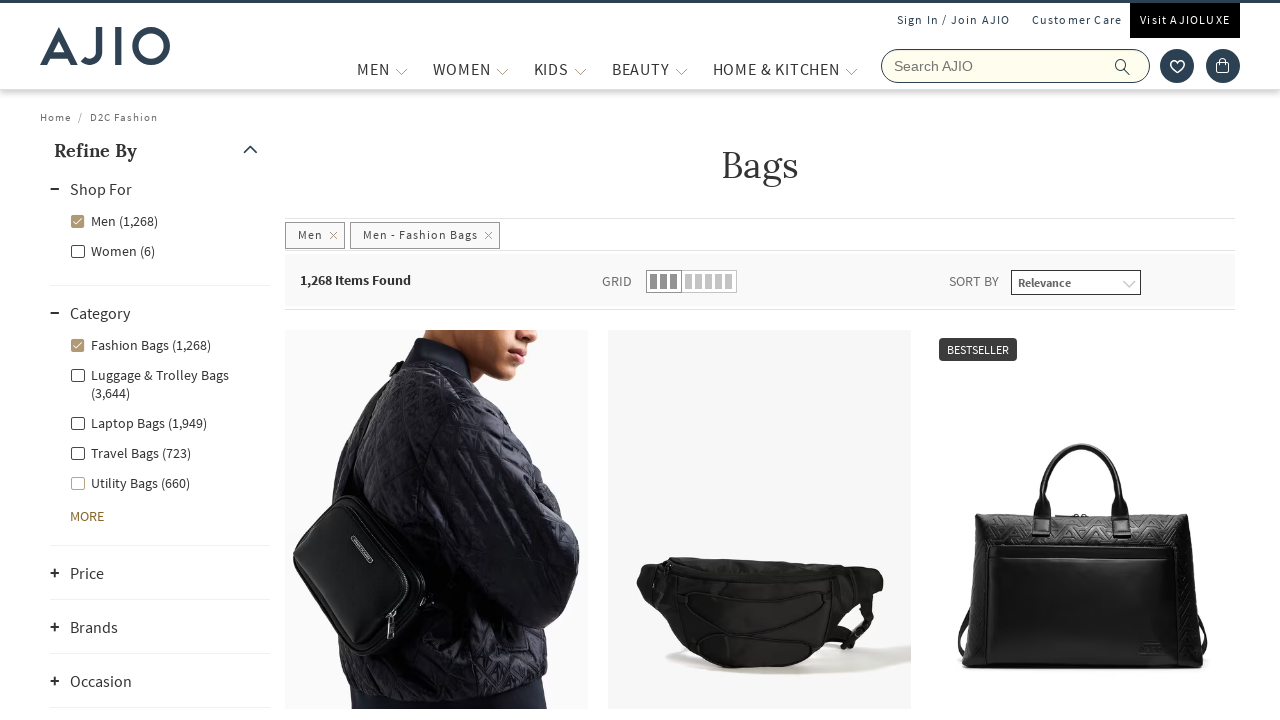

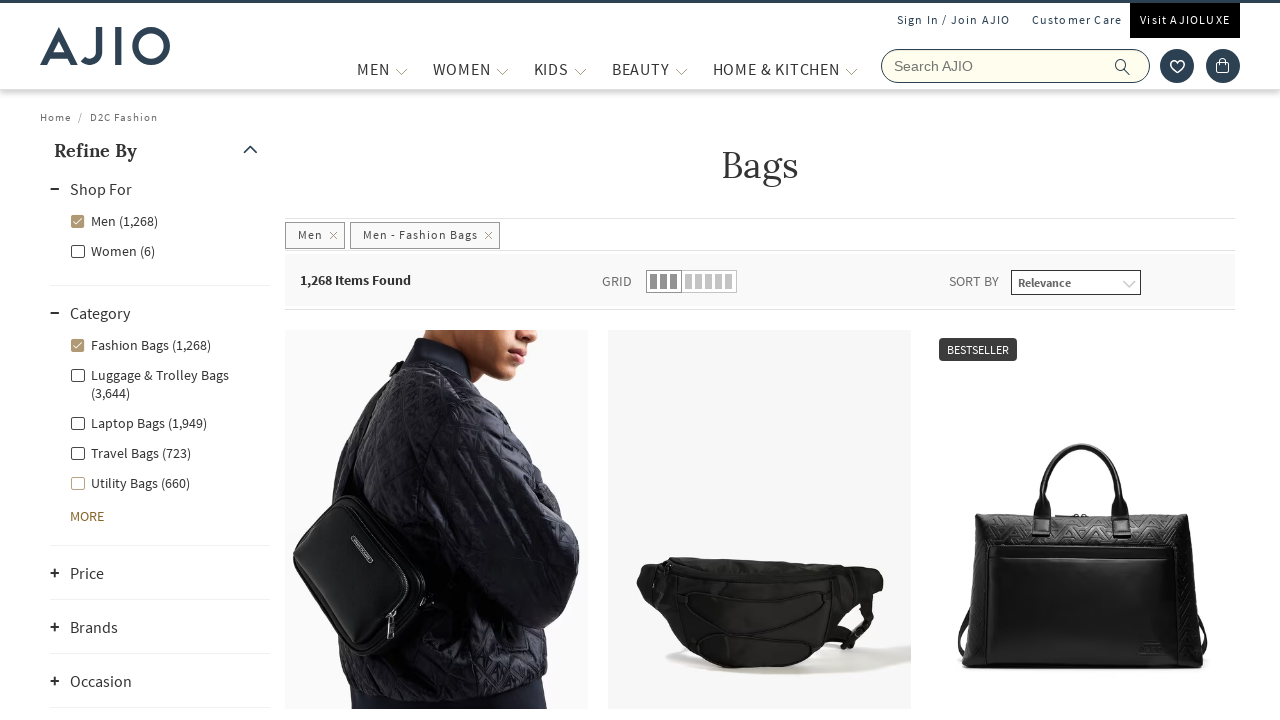